Tests filtering to display only active (incomplete) items

Starting URL: https://demo.playwright.dev/todomvc

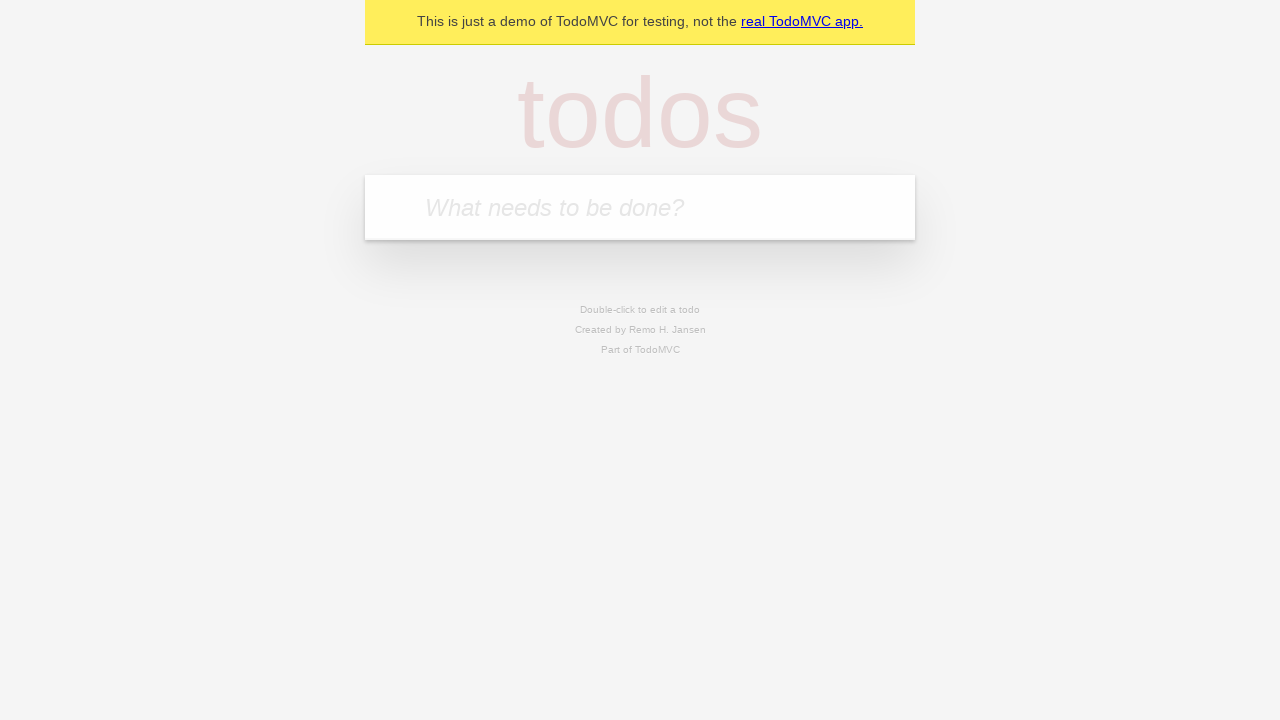

Filled new todo input with 'buy some cheese' on internal:attr=[placeholder="What needs to be done?"i]
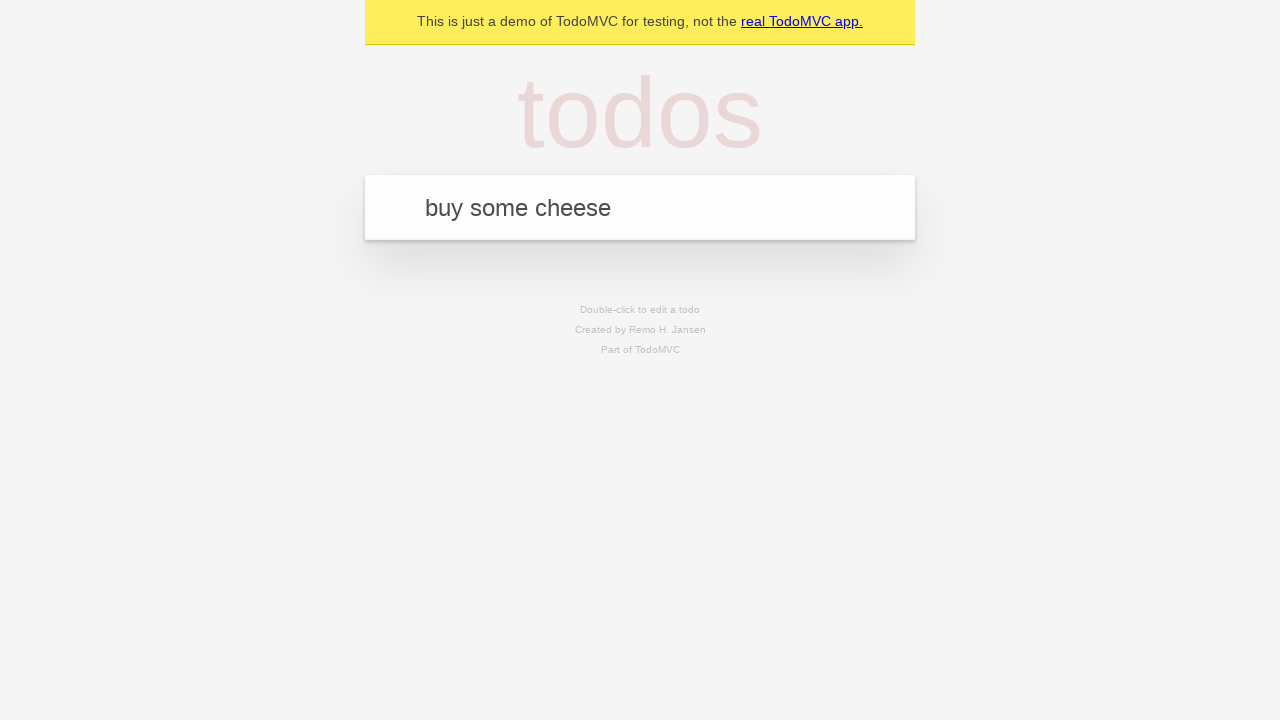

Pressed Enter to create first todo item on internal:attr=[placeholder="What needs to be done?"i]
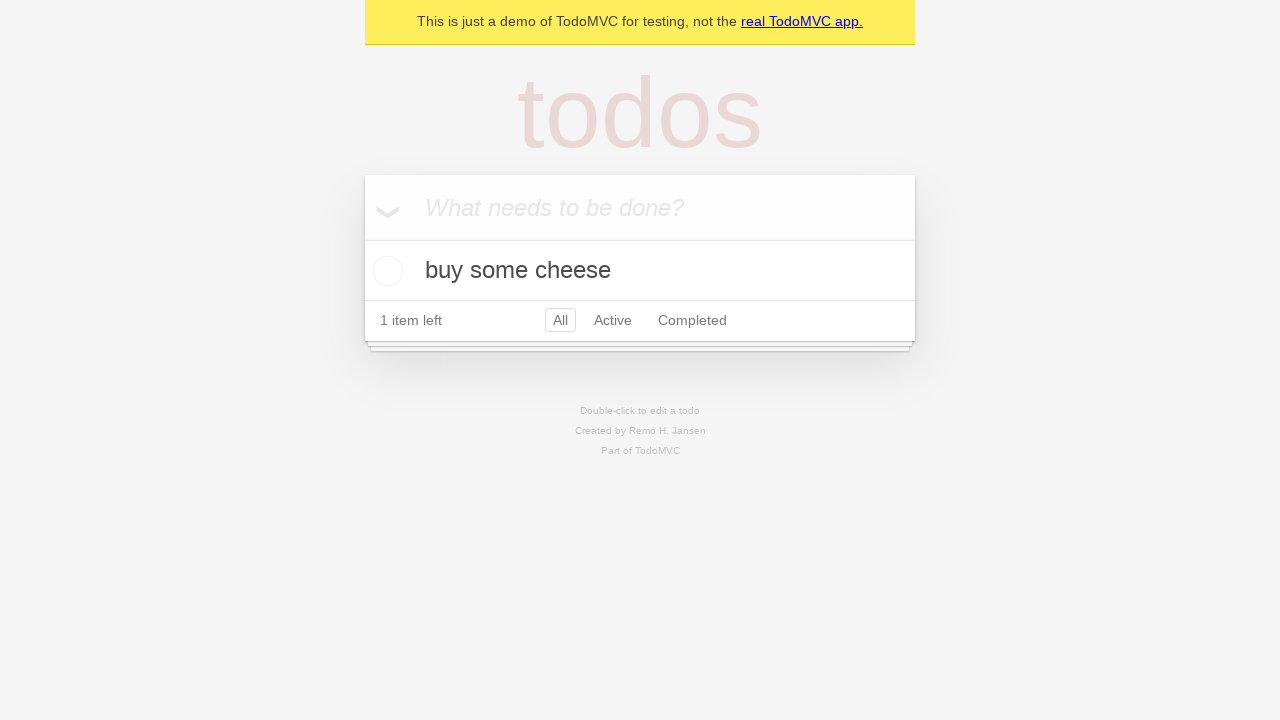

Filled new todo input with 'feed the cat' on internal:attr=[placeholder="What needs to be done?"i]
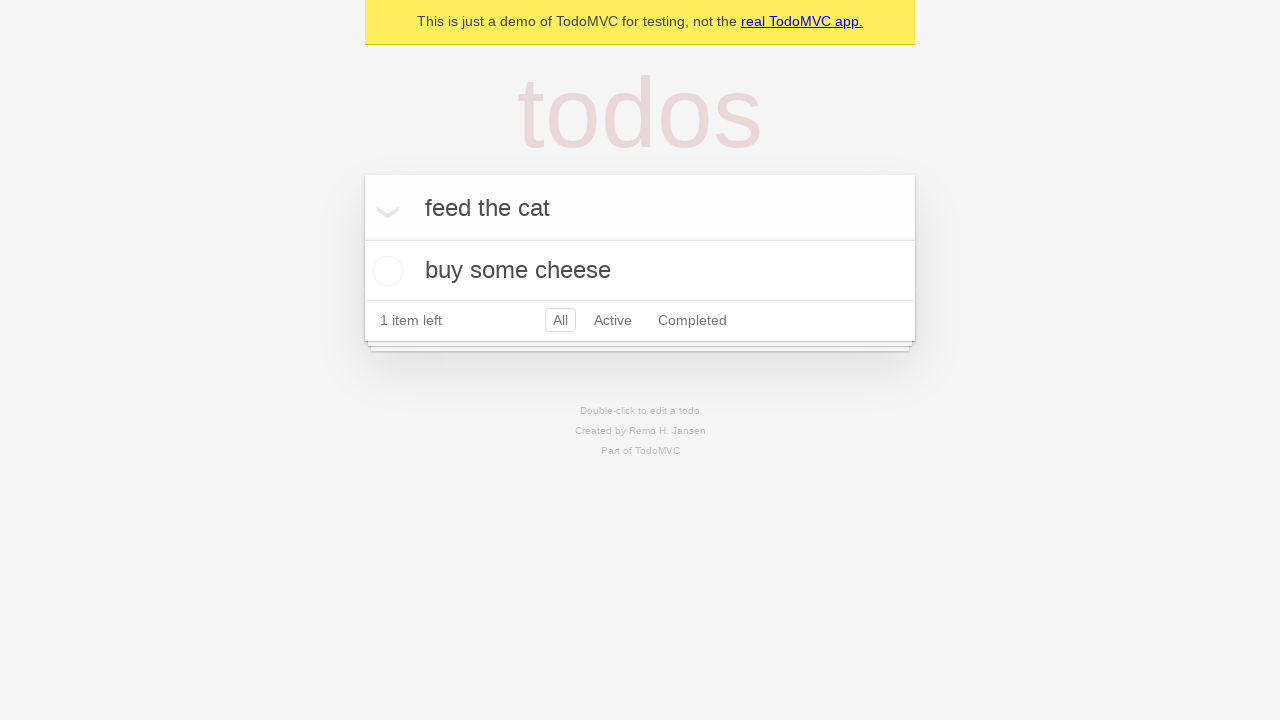

Pressed Enter to create second todo item on internal:attr=[placeholder="What needs to be done?"i]
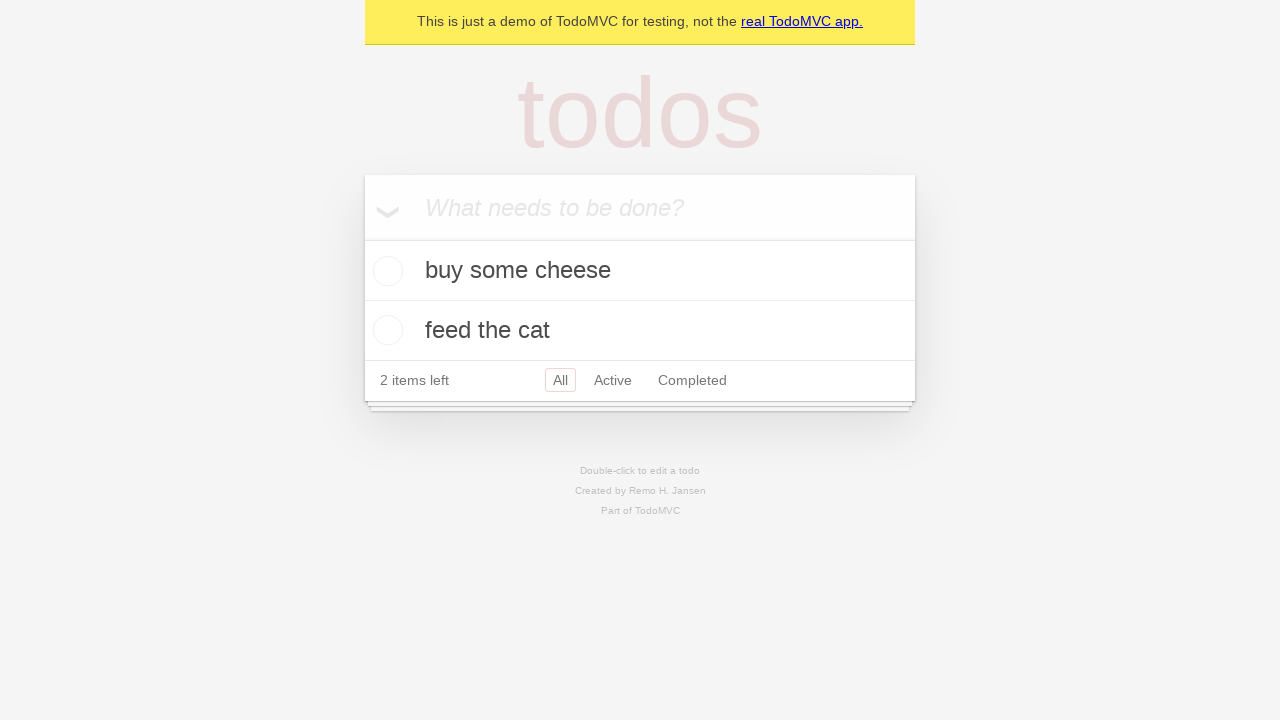

Filled new todo input with 'book a doctors appointment' on internal:attr=[placeholder="What needs to be done?"i]
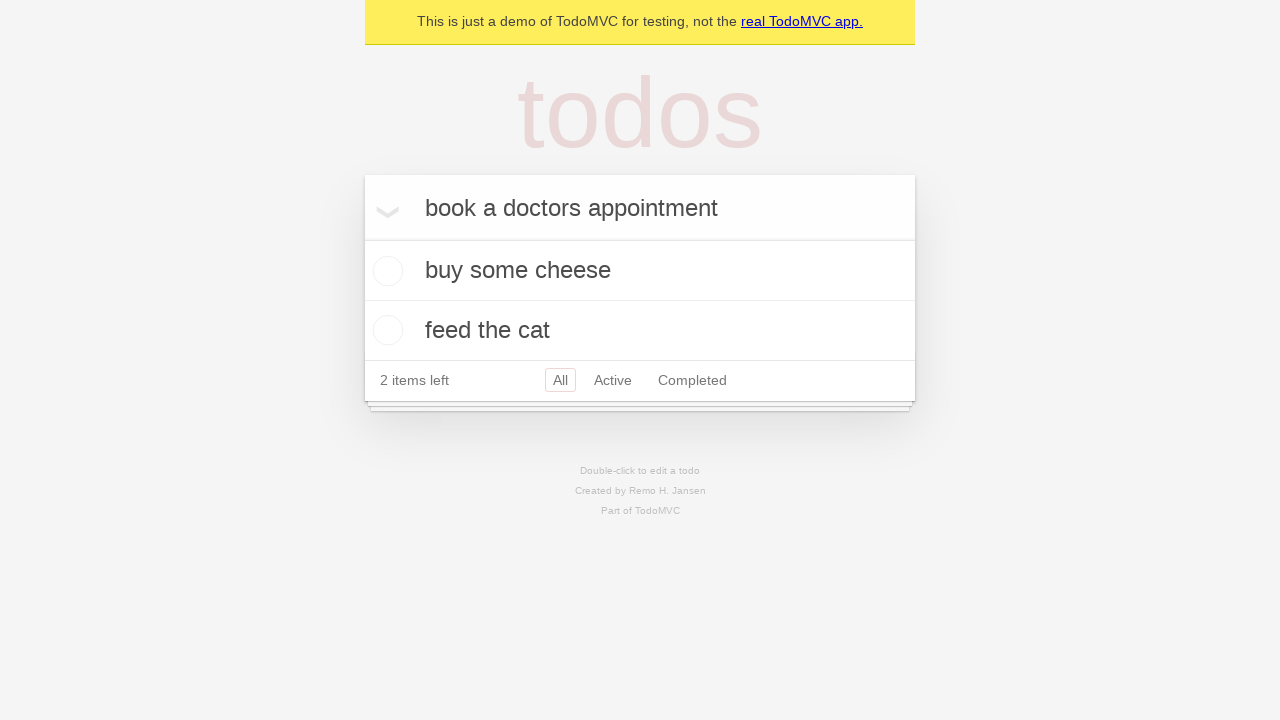

Pressed Enter to create third todo item on internal:attr=[placeholder="What needs to be done?"i]
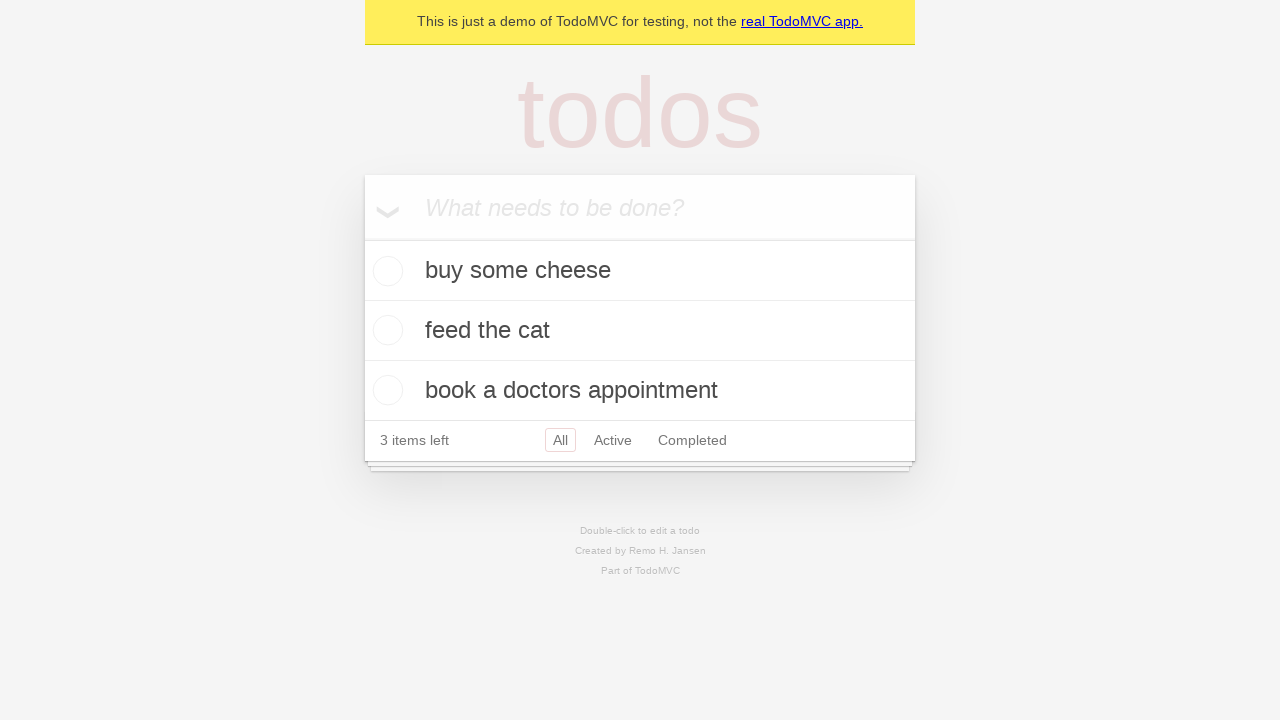

Checked the second todo item to mark it as complete at (385, 330) on internal:testid=[data-testid="todo-item"s] >> nth=1 >> internal:role=checkbox
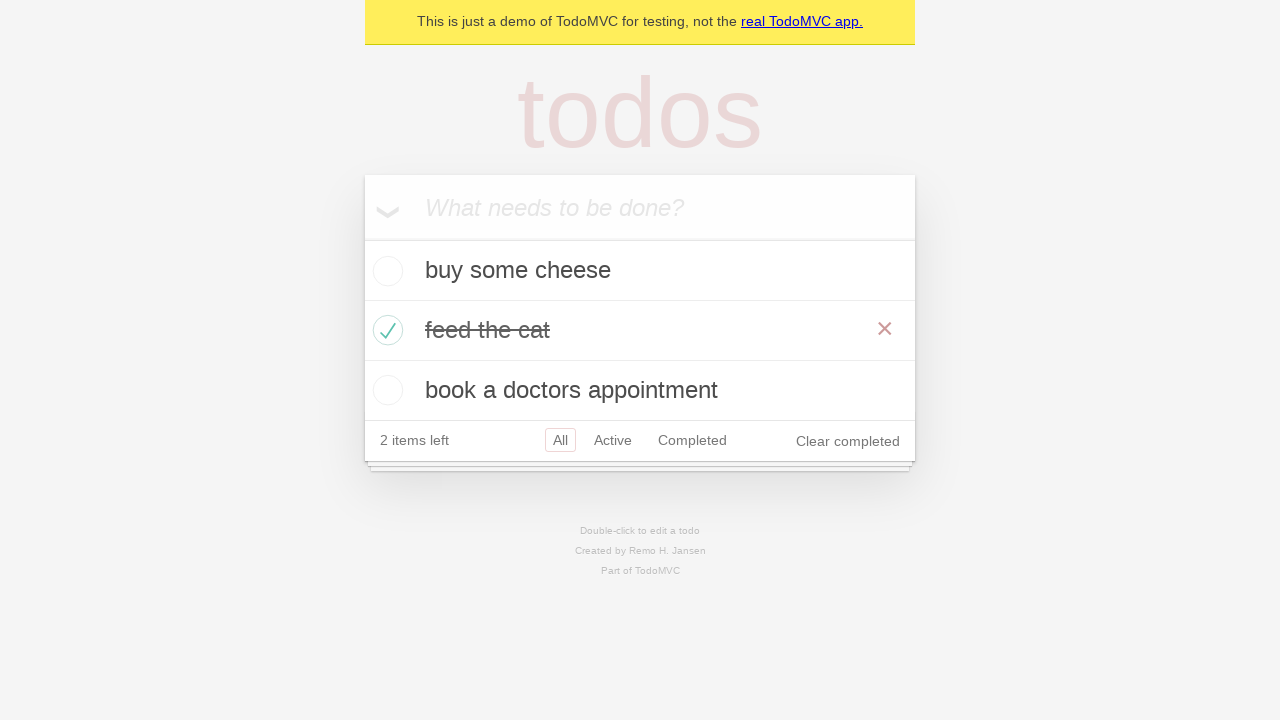

Clicked Active filter to display only incomplete items at (613, 440) on internal:role=link[name="Active"i]
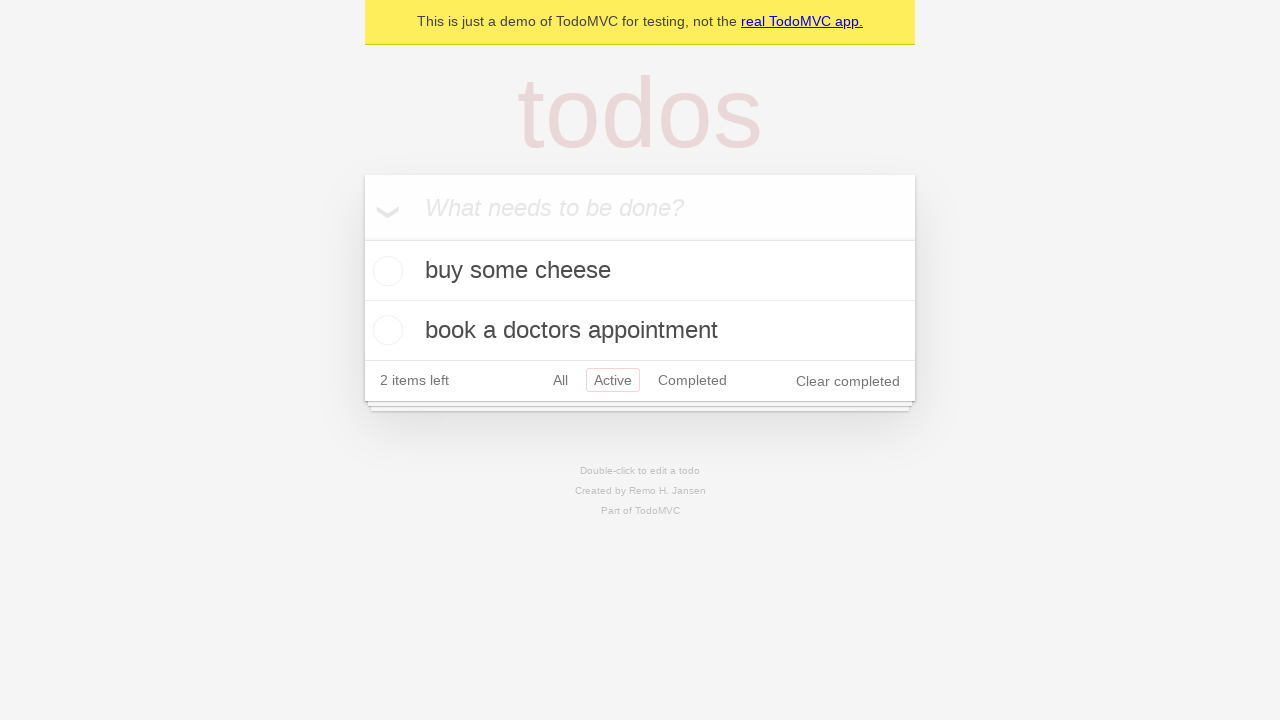

Active filter applied and todo items are now visible
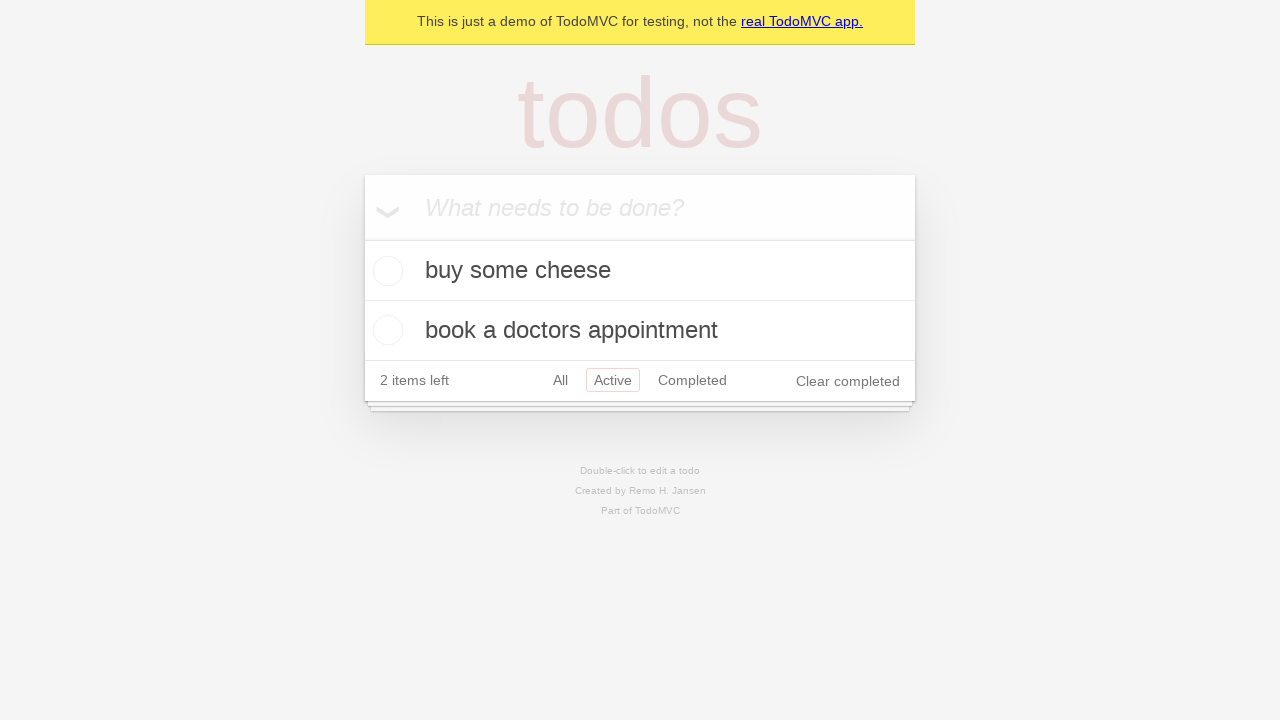

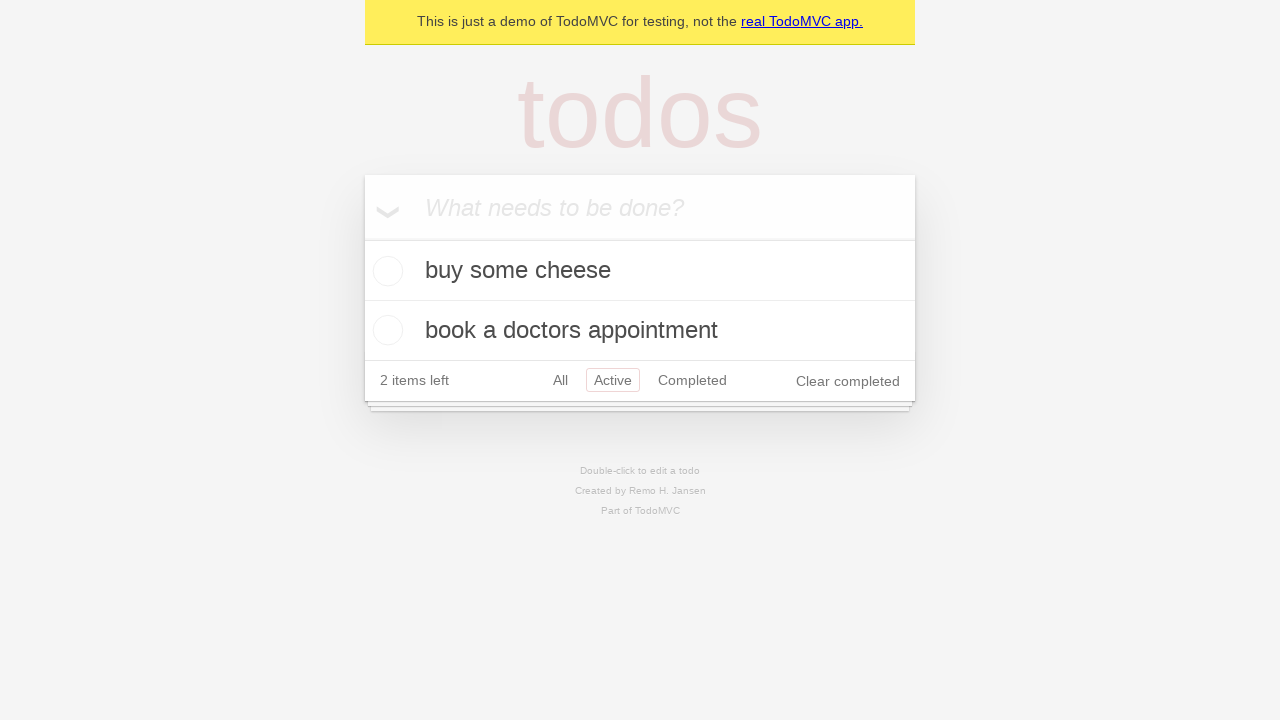